Tests that the GitHub homepage loads correctly by verifying the page title contains "GitHub"

Starting URL: https://github.com

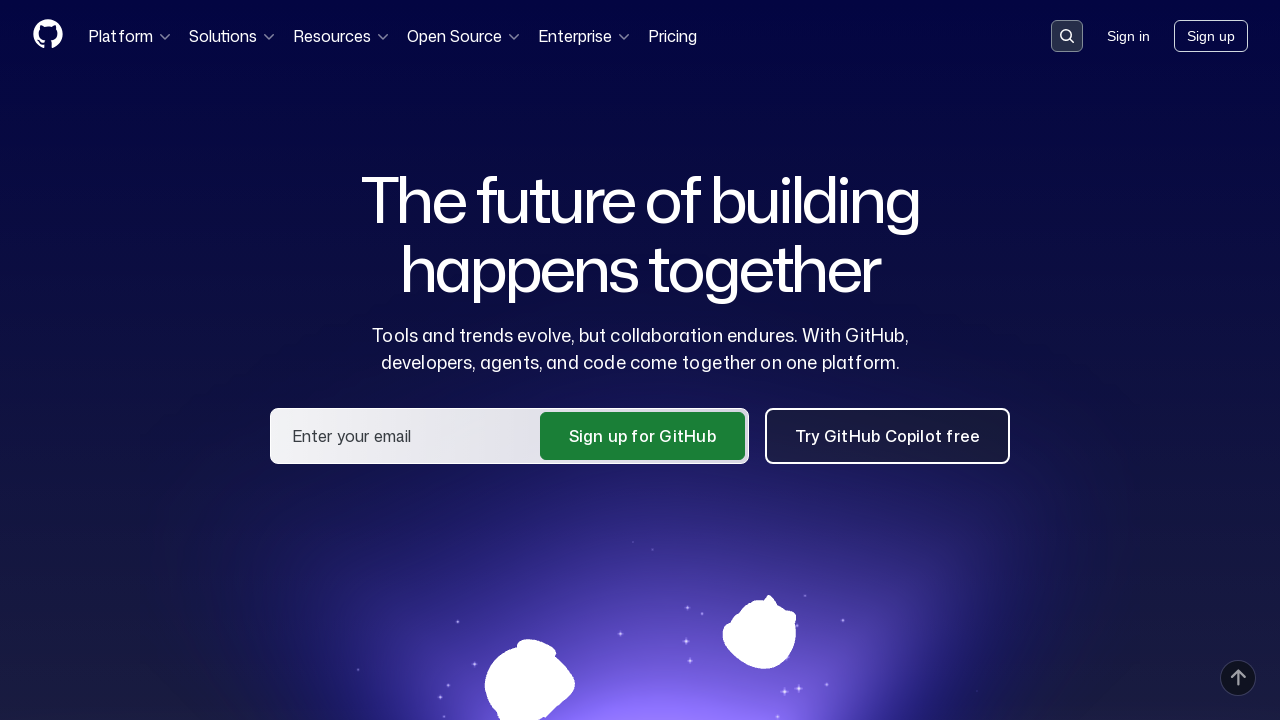

Navigated to GitHub homepage
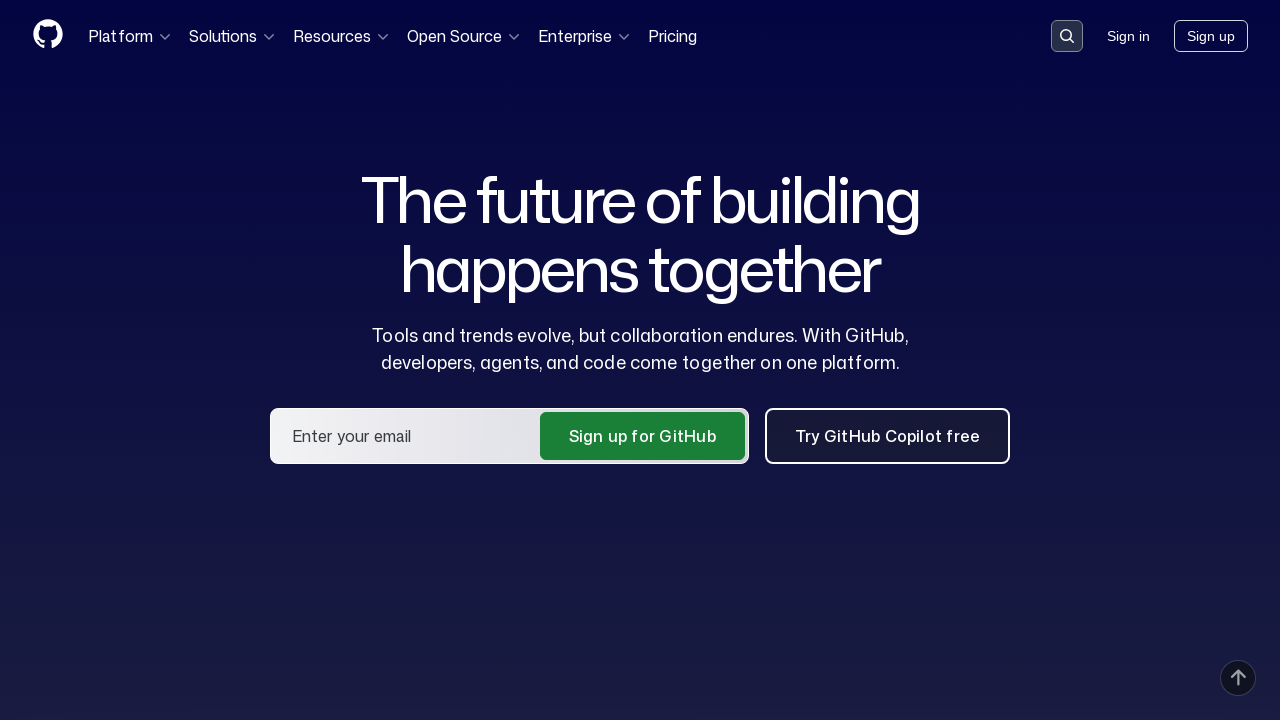

Verified page title contains 'GitHub'
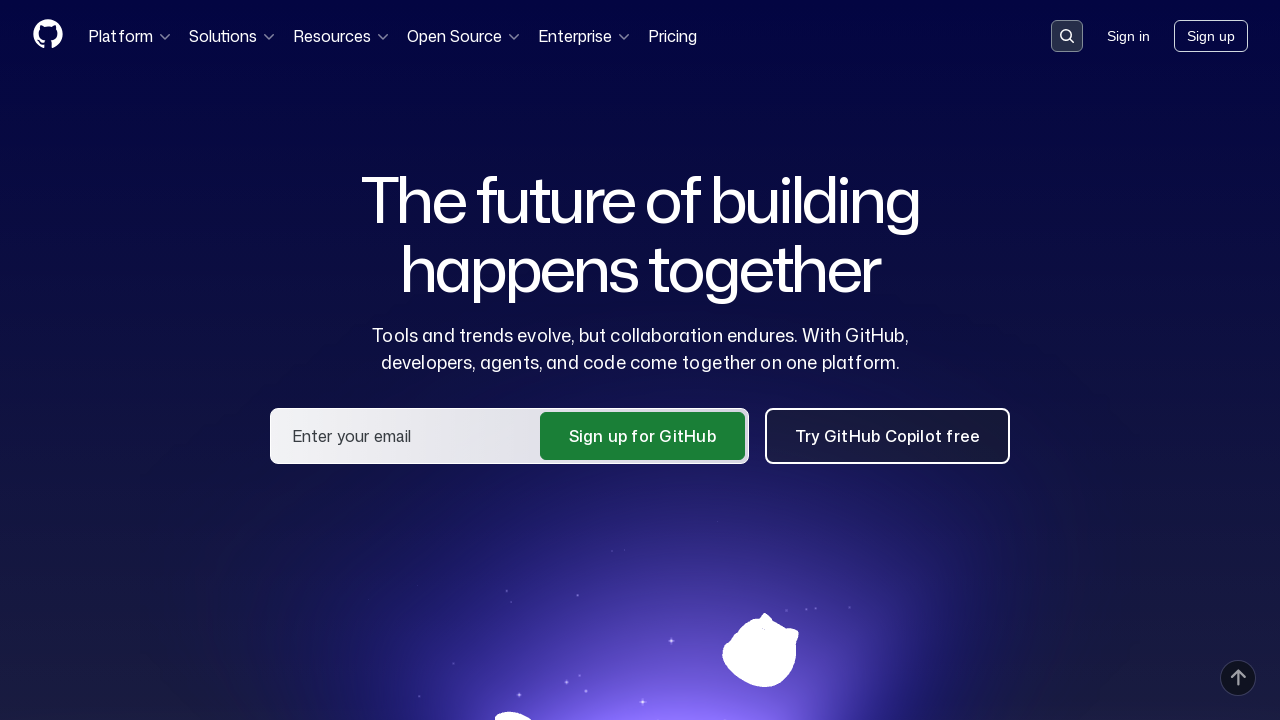

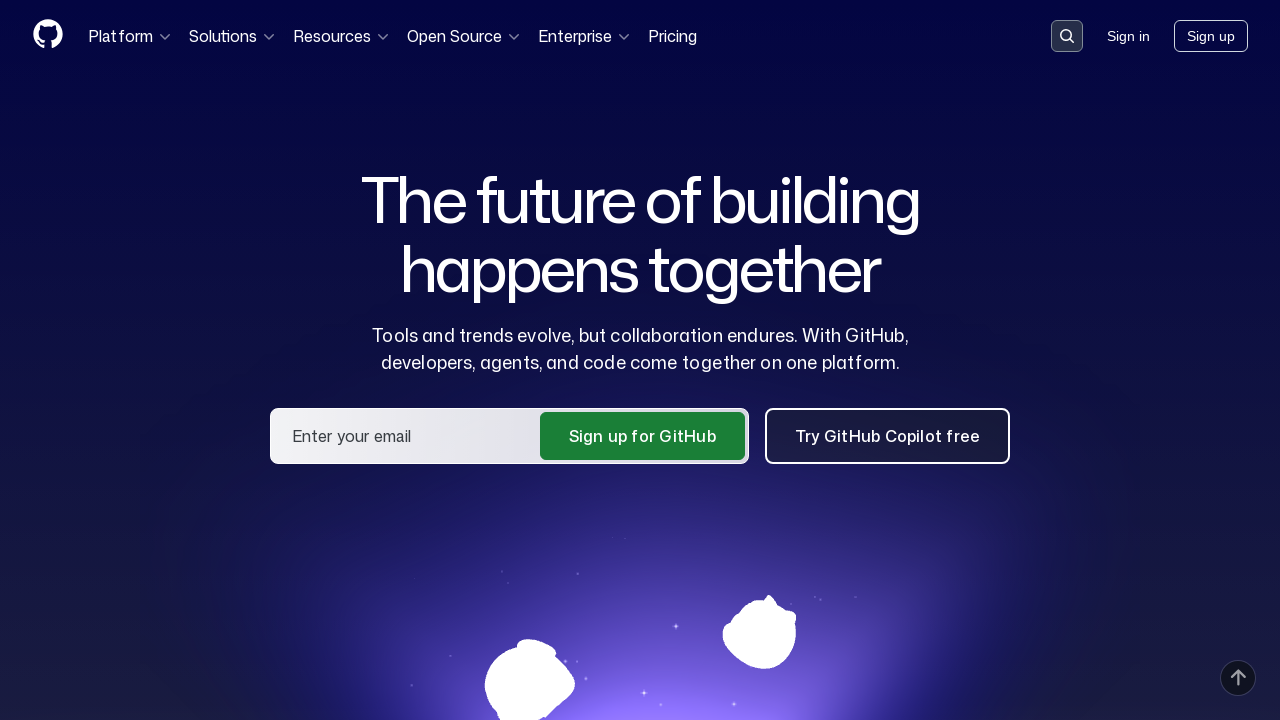